Navigates to Freshworks homepage and waits for all footer navigation links to become visible, verifying the page footer has loaded completely.

Starting URL: https://www.freshworks.com/

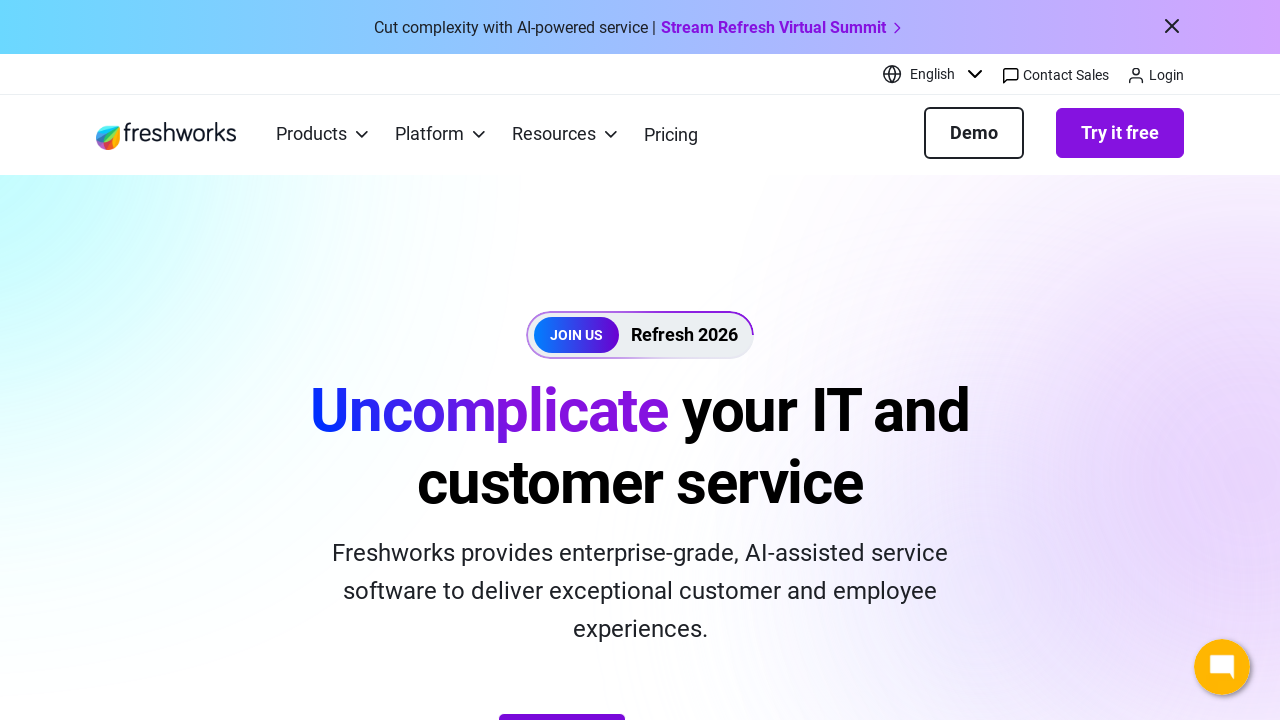

Navigated to Freshworks homepage
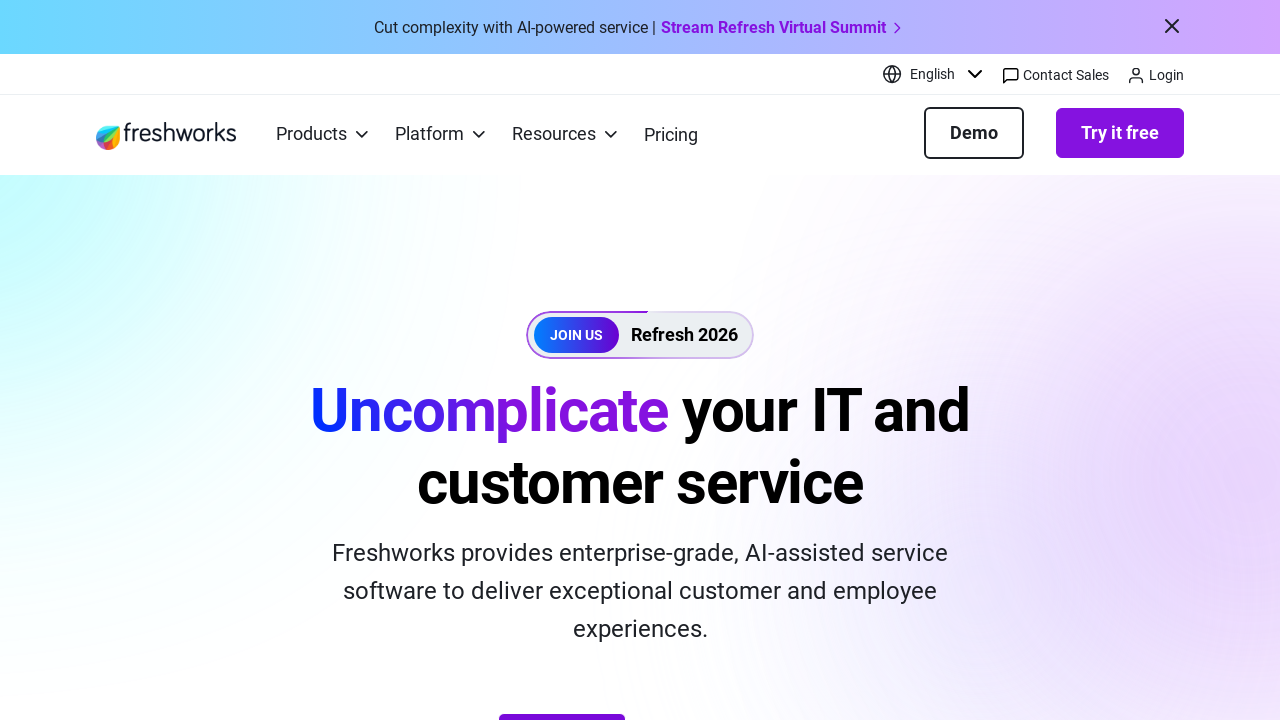

All footer navigation links became visible - footer has fully loaded
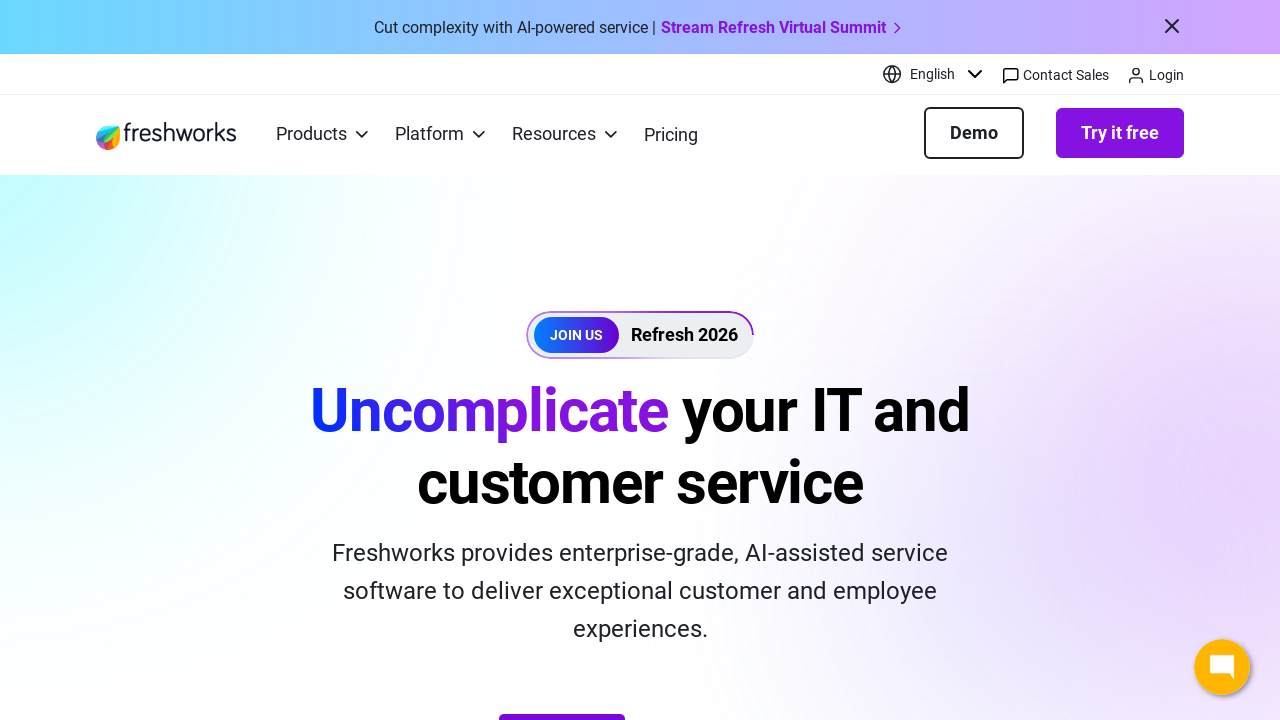

Retrieved all footer navigation links from the DOM
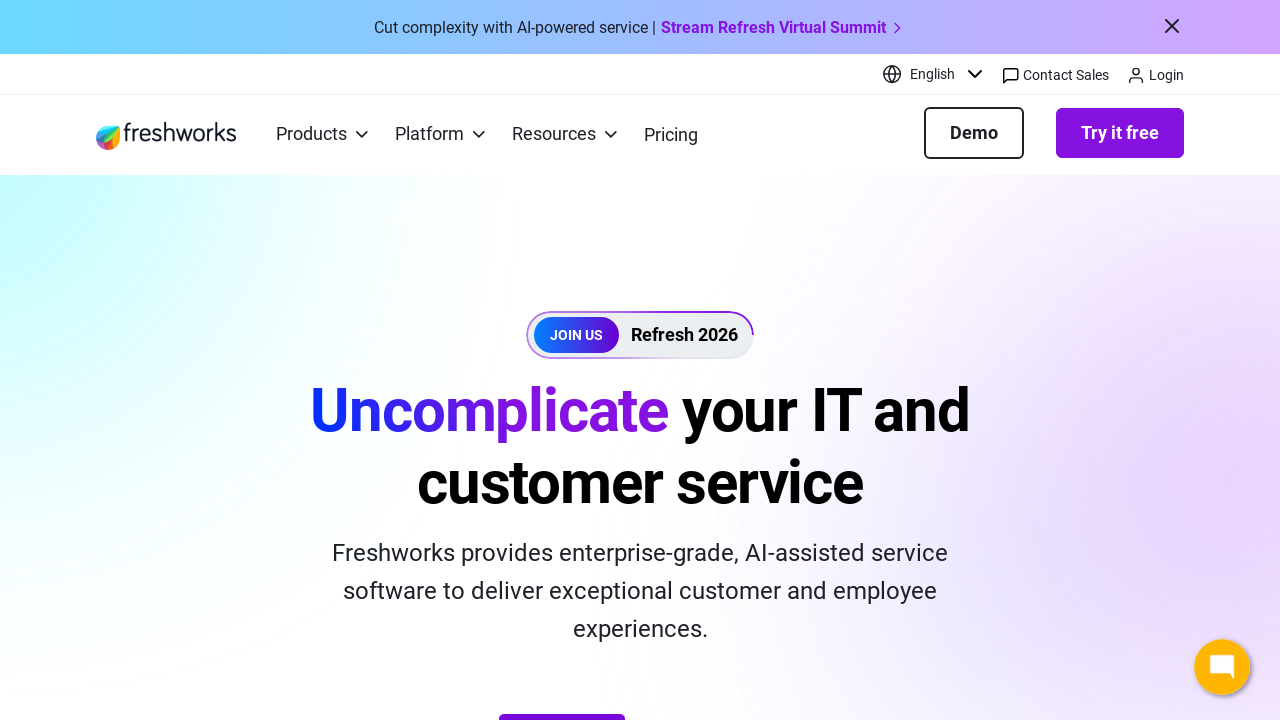

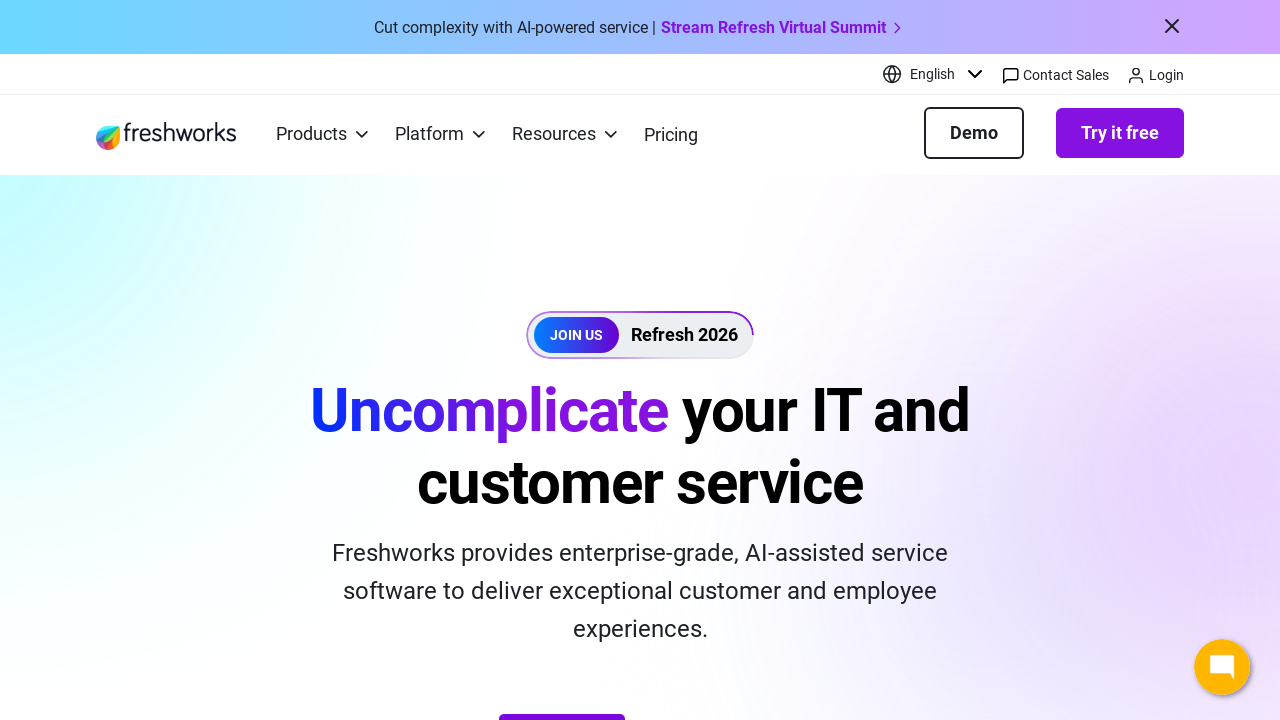